Tests the complete flight purchase flow by filling the form and verifying the confirmation page

Starting URL: https://blazedemo.com/purchase.php

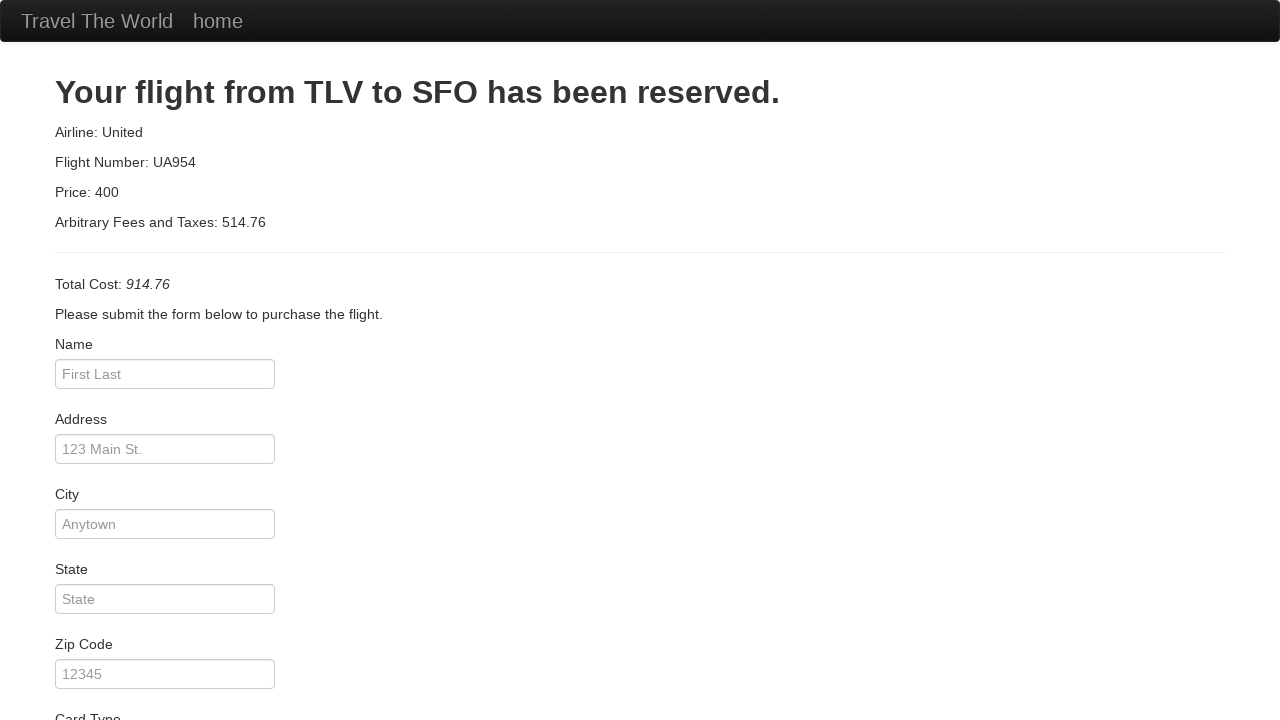

Filled customer name field with 'Robert Johnson' on #inputName
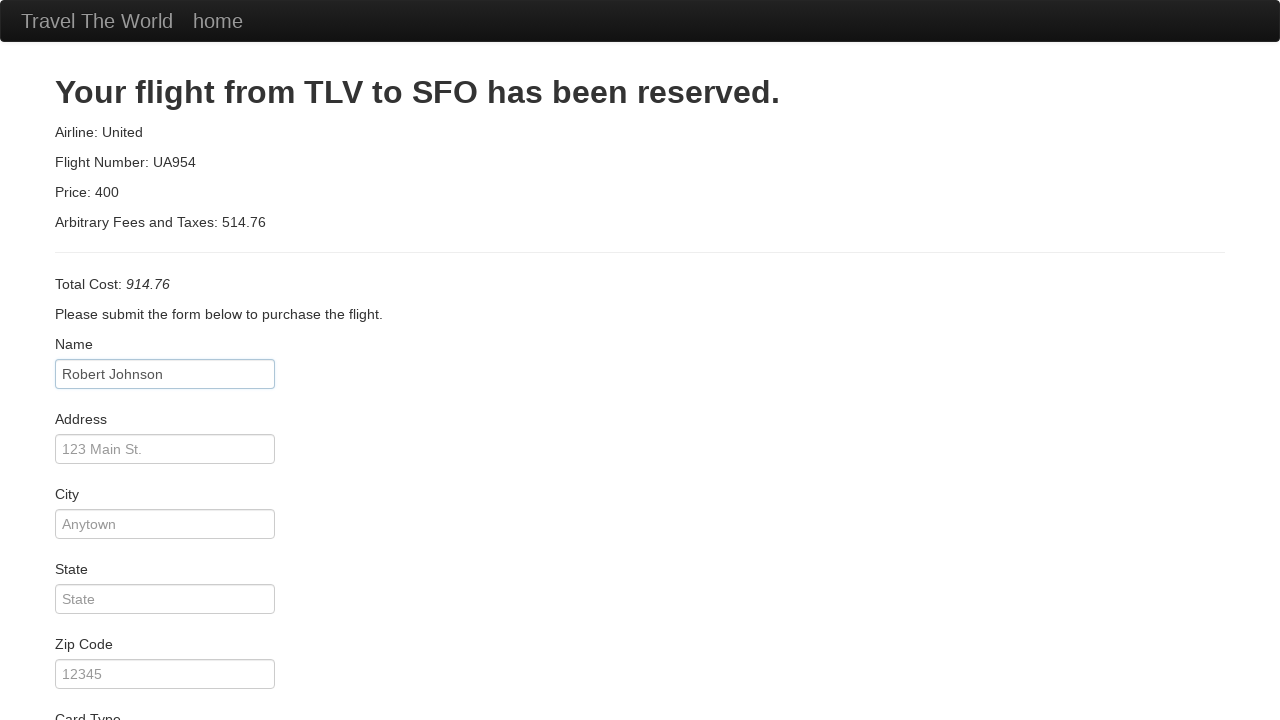

Filled address field with '789 Pine Street' on #address
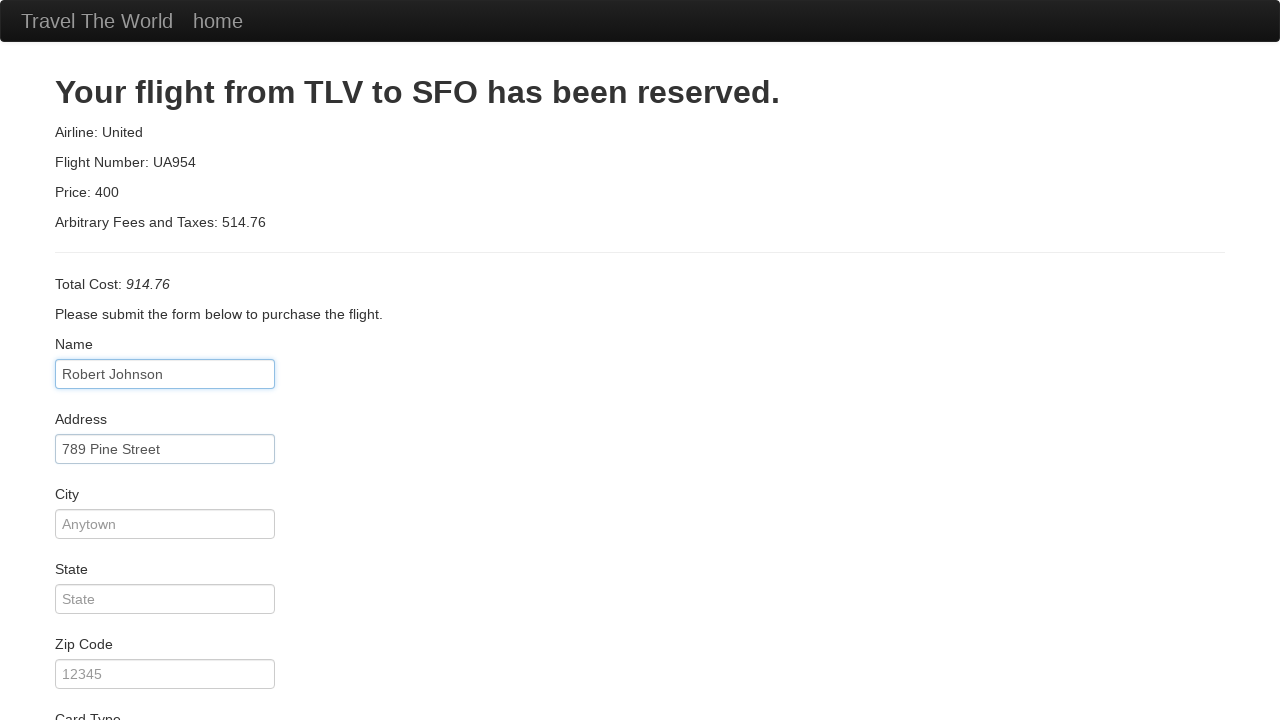

Filled city field with 'Seattle' on #city
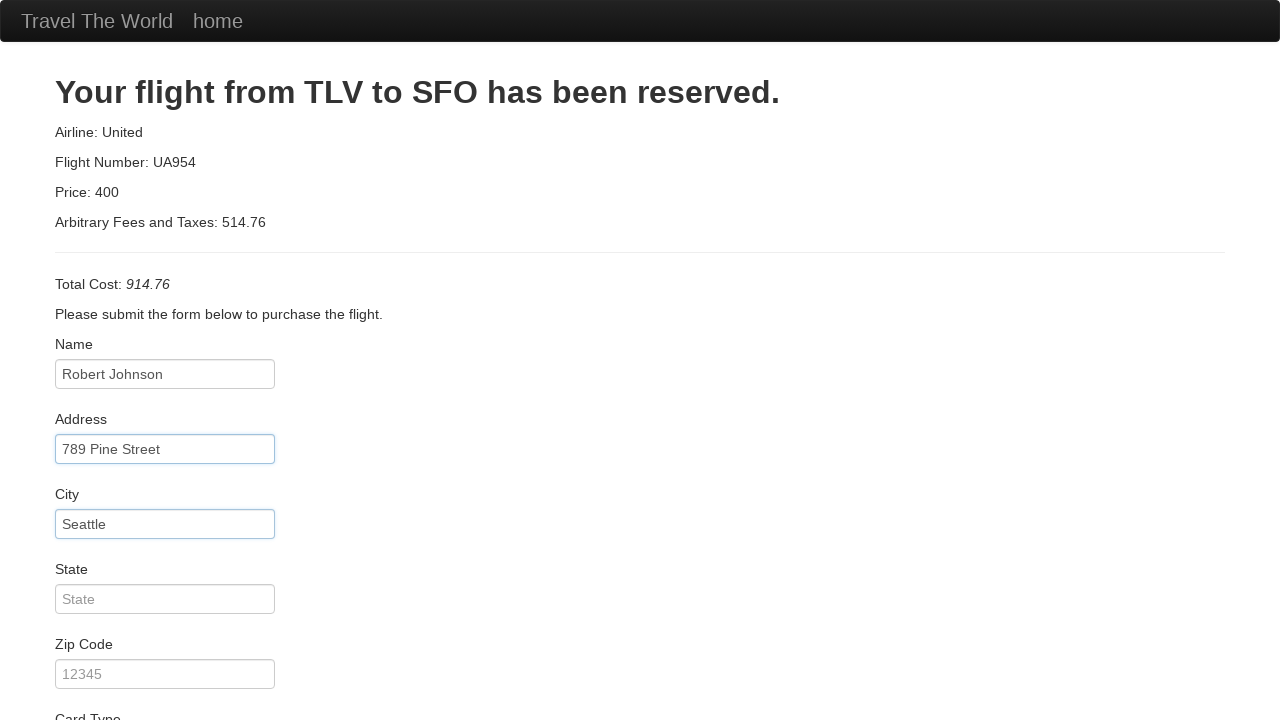

Filled state field with 'Washington' on #state
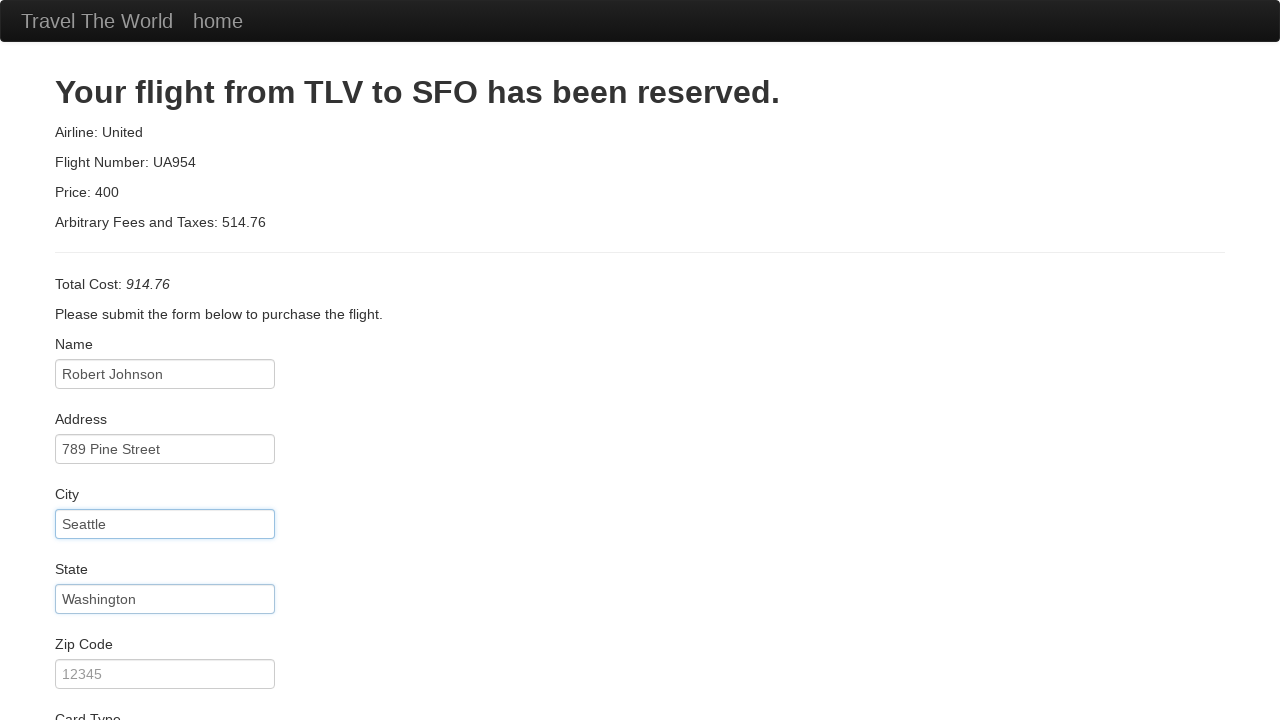

Filled zip code field with '98101' on #zipCode
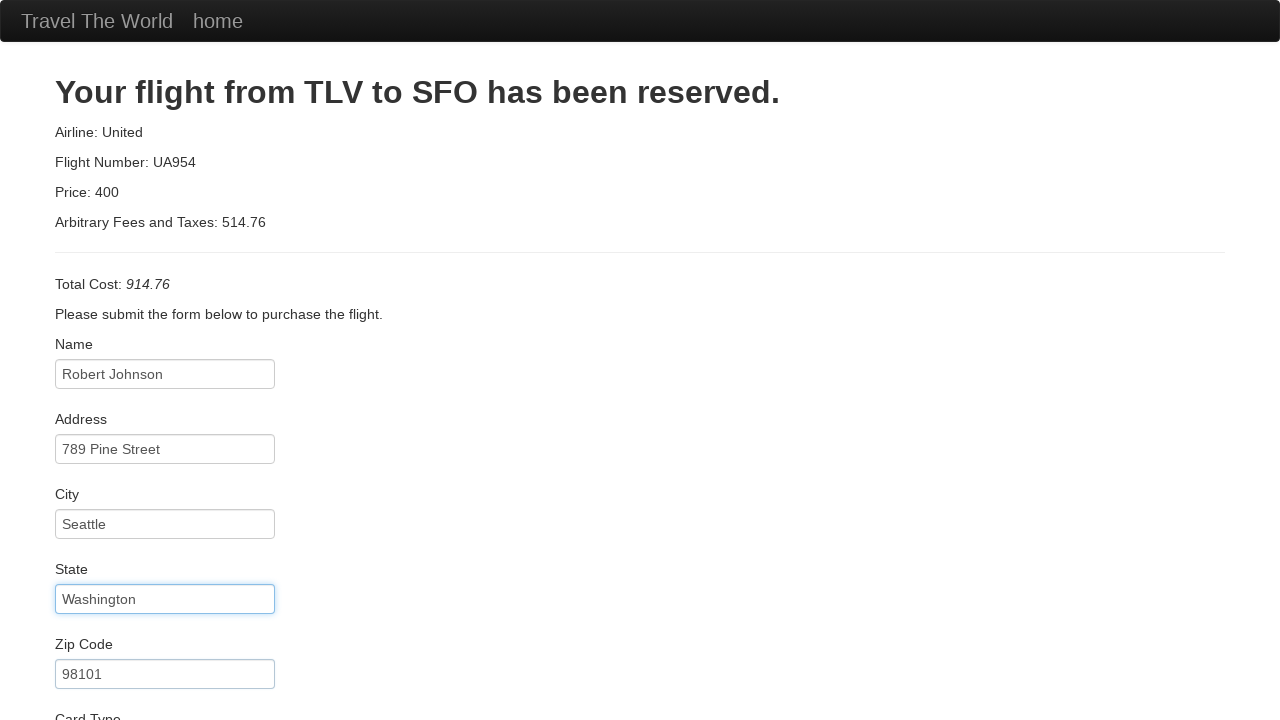

Filled credit card number field on #creditCardNumber
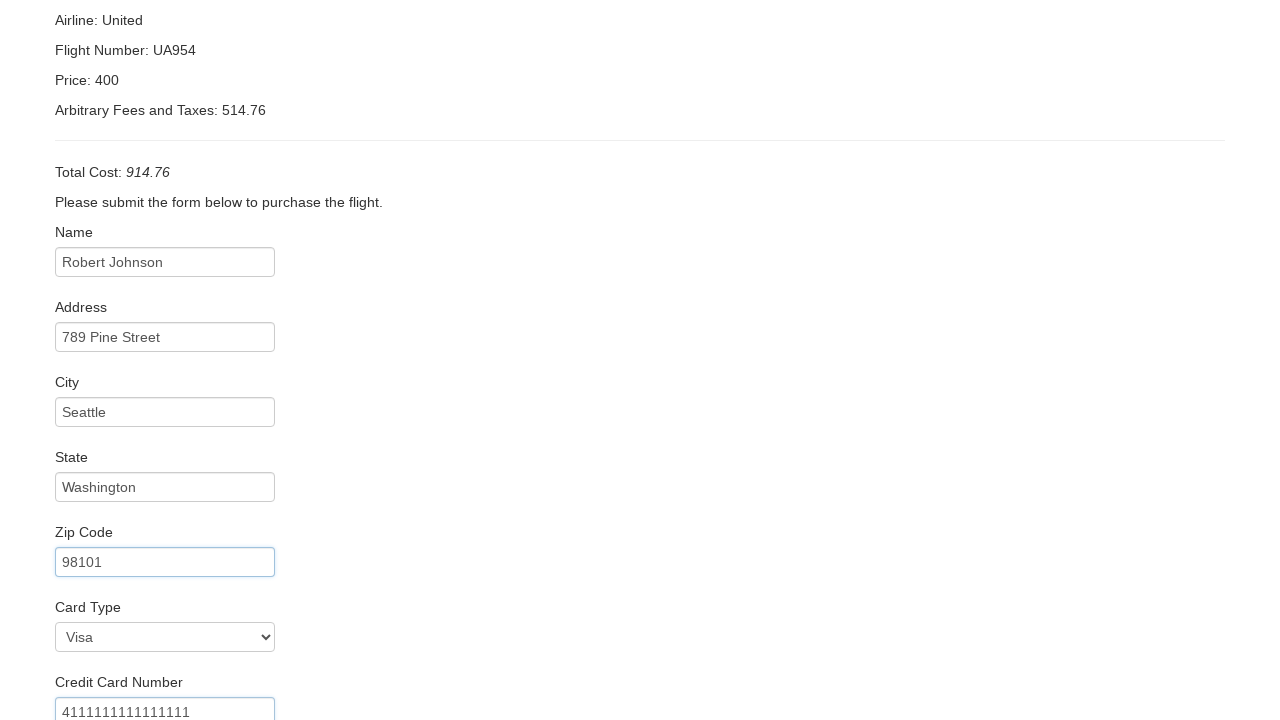

Filled credit card month with '06' on #creditCardMonth
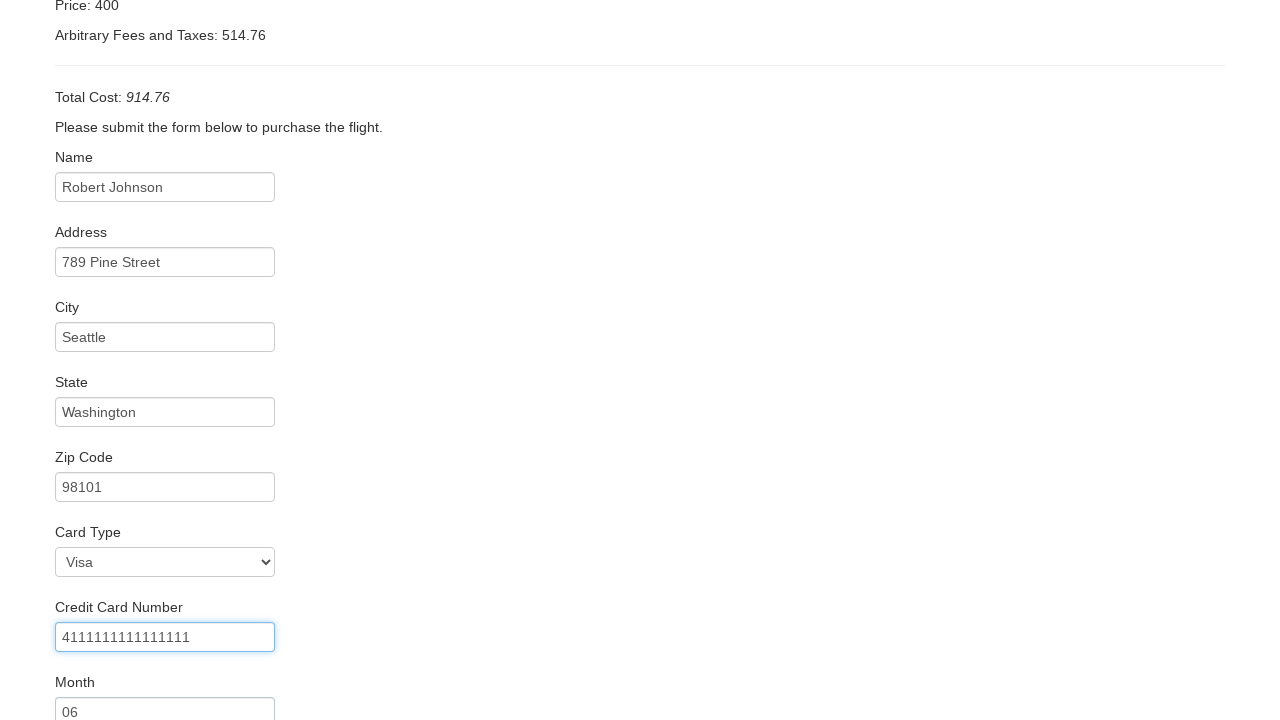

Filled credit card year with '2027' on #creditCardYear
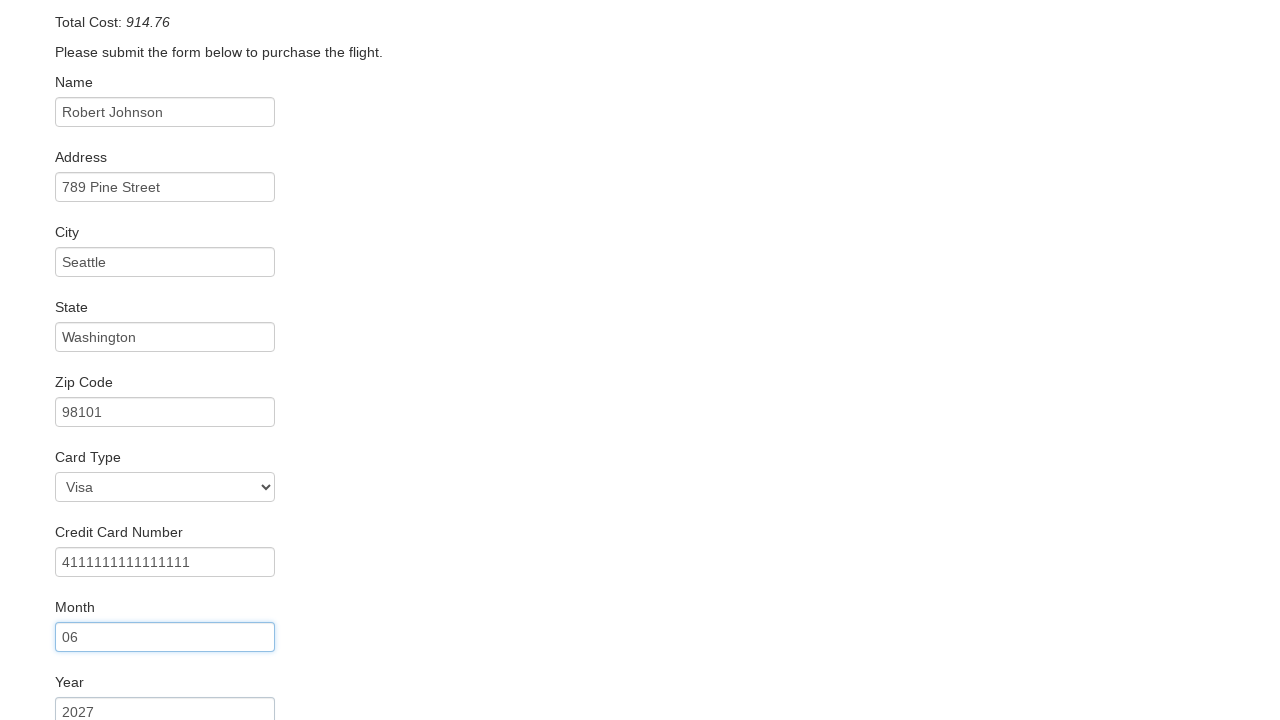

Filled name on card field with 'Robert Johnson' on #nameOnCard
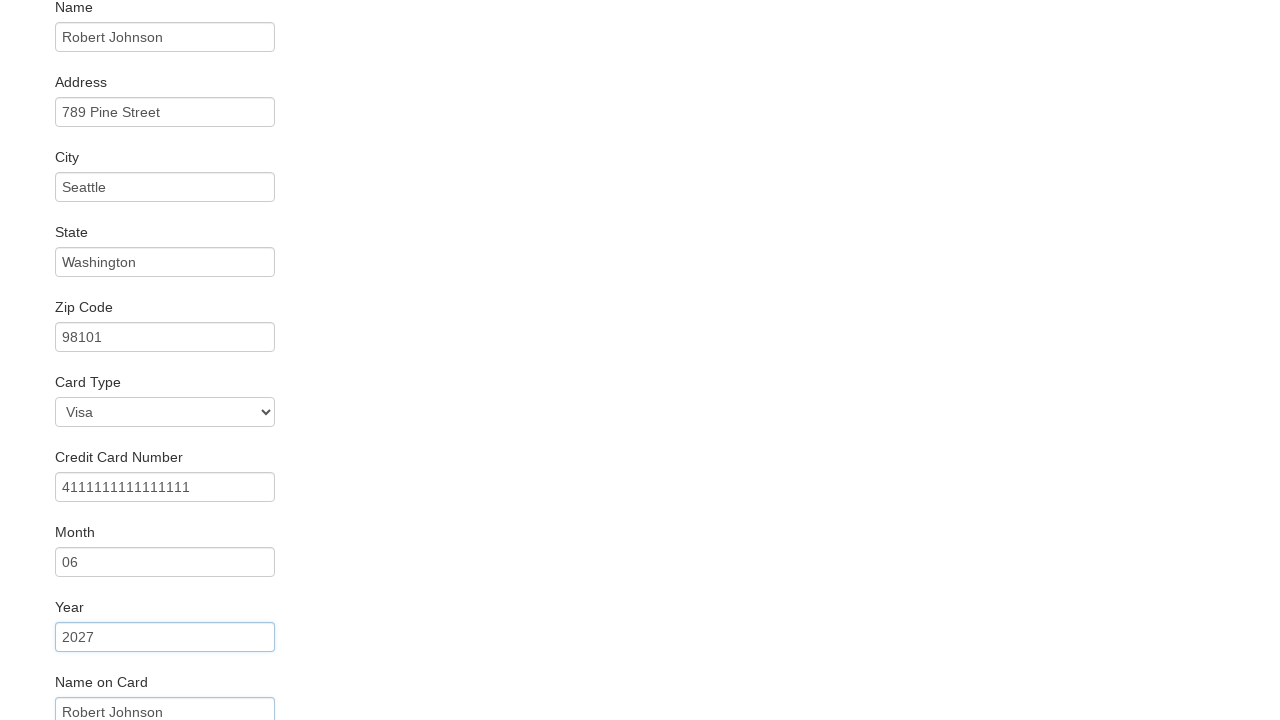

Clicked submit button to complete purchase at (118, 685) on input[type='submit']
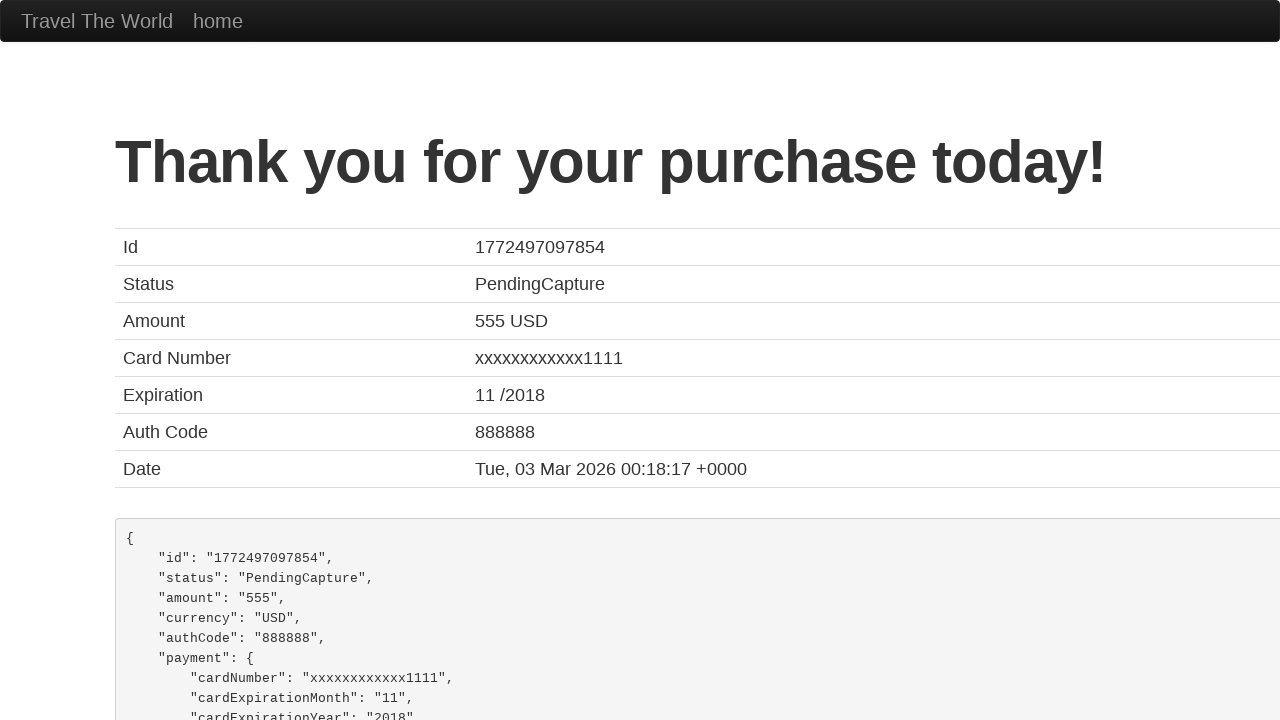

Waited for confirmation page to load
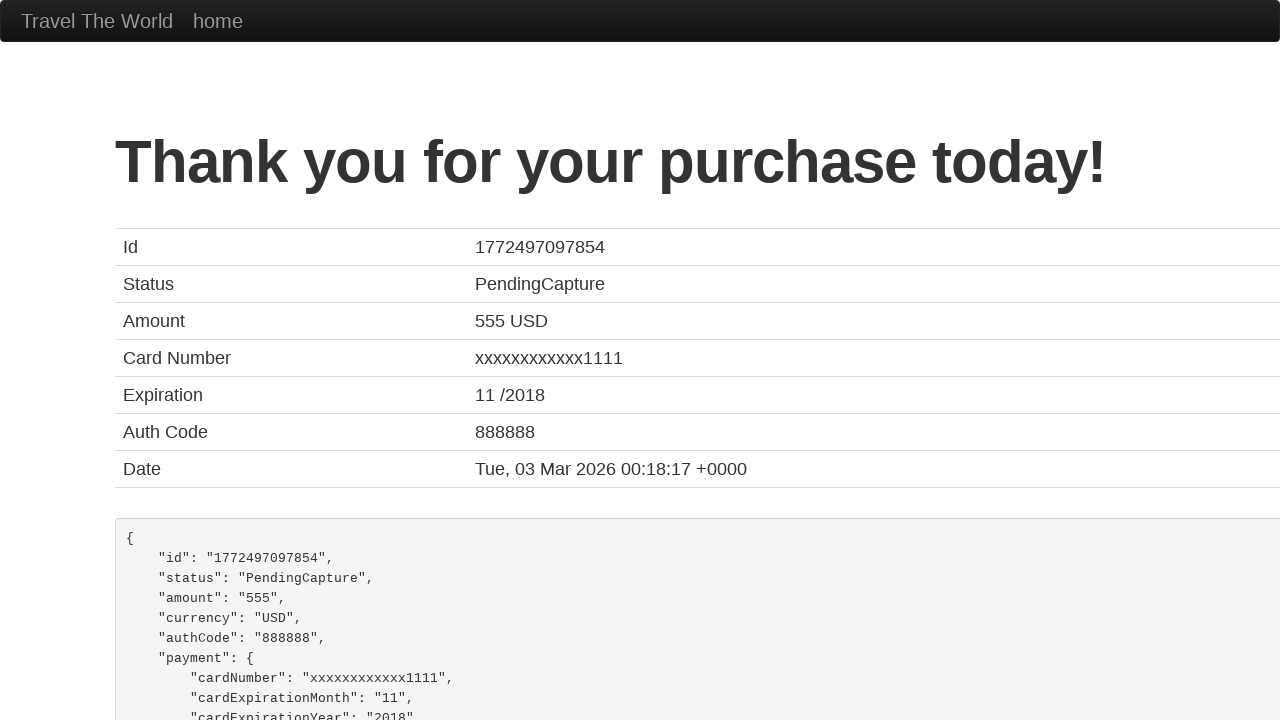

Verified confirmation page title contains 'Confirmation'
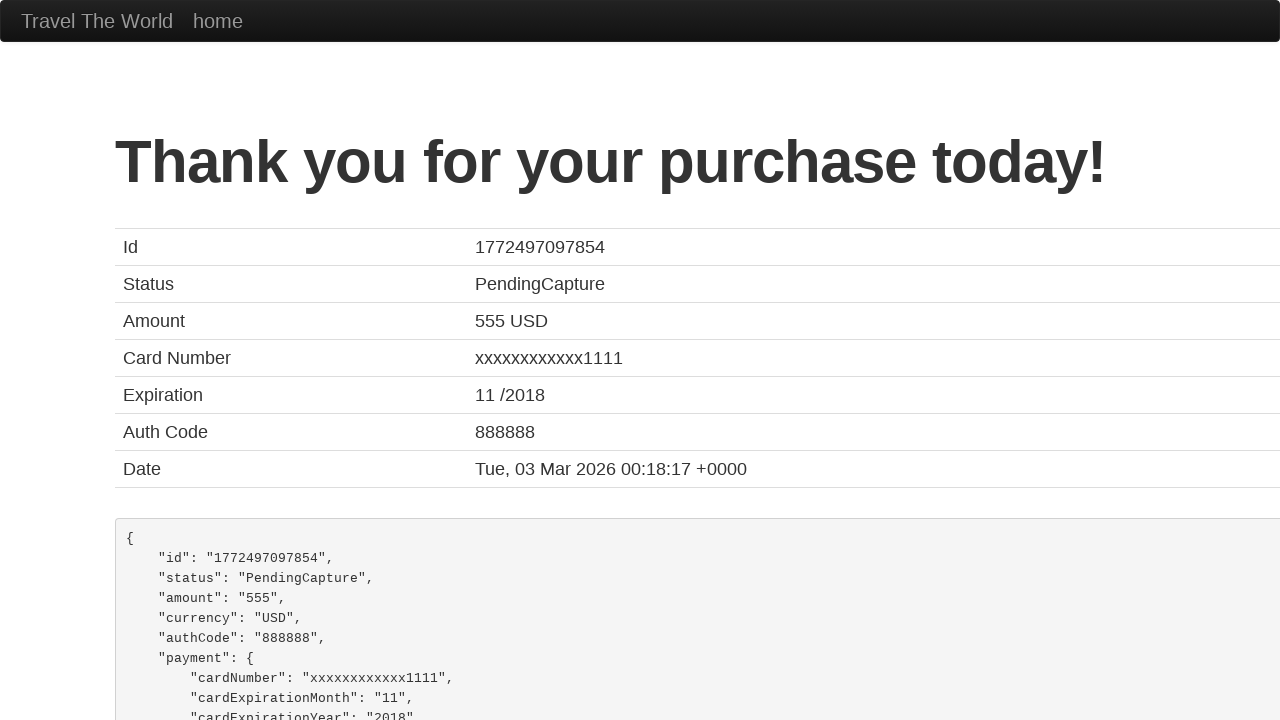

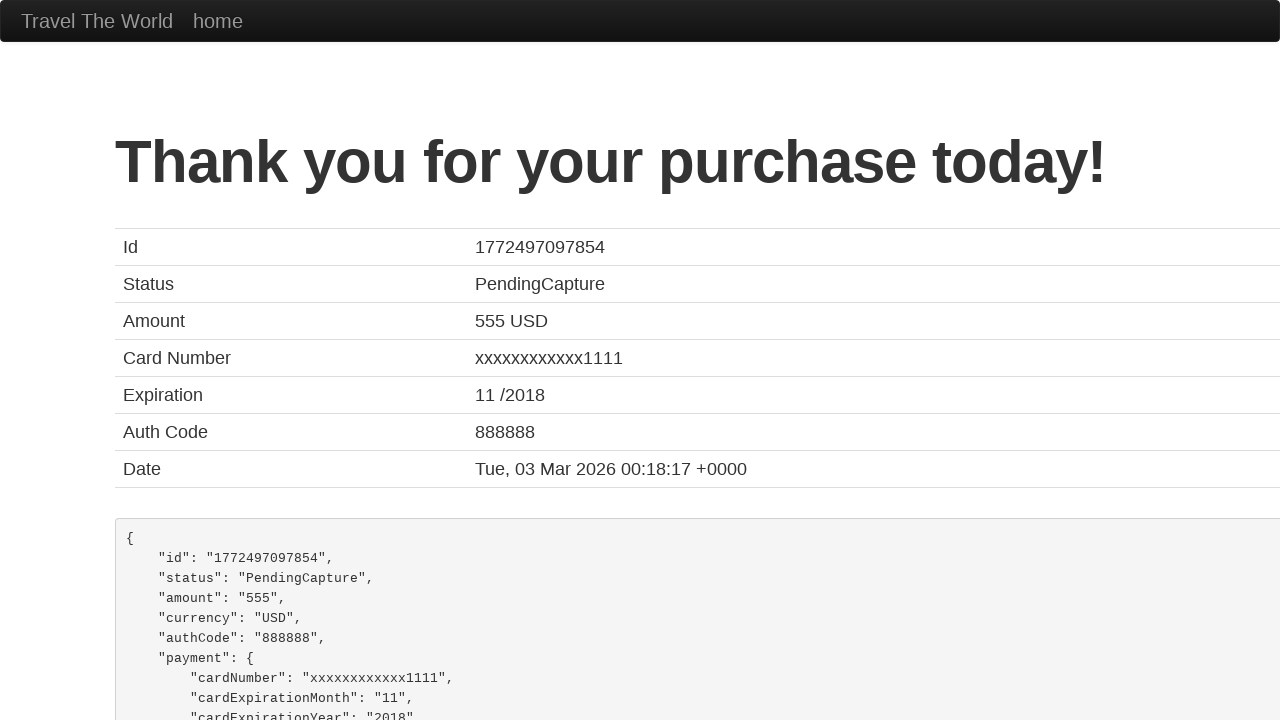